Tests that the complete all checkbox updates when individual items are checked/unchecked

Starting URL: https://demo.playwright.dev/todomvc

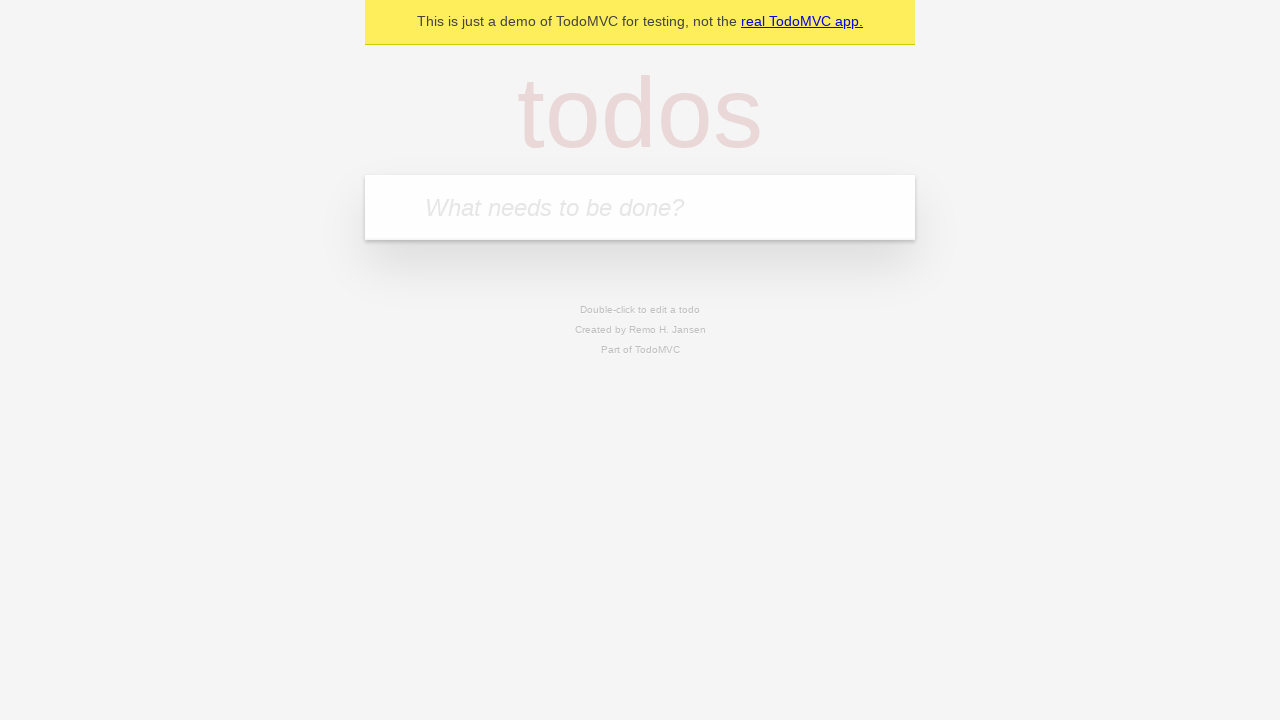

Filled todo input with 'buy some cheese' on internal:attr=[placeholder="What needs to be done?"i]
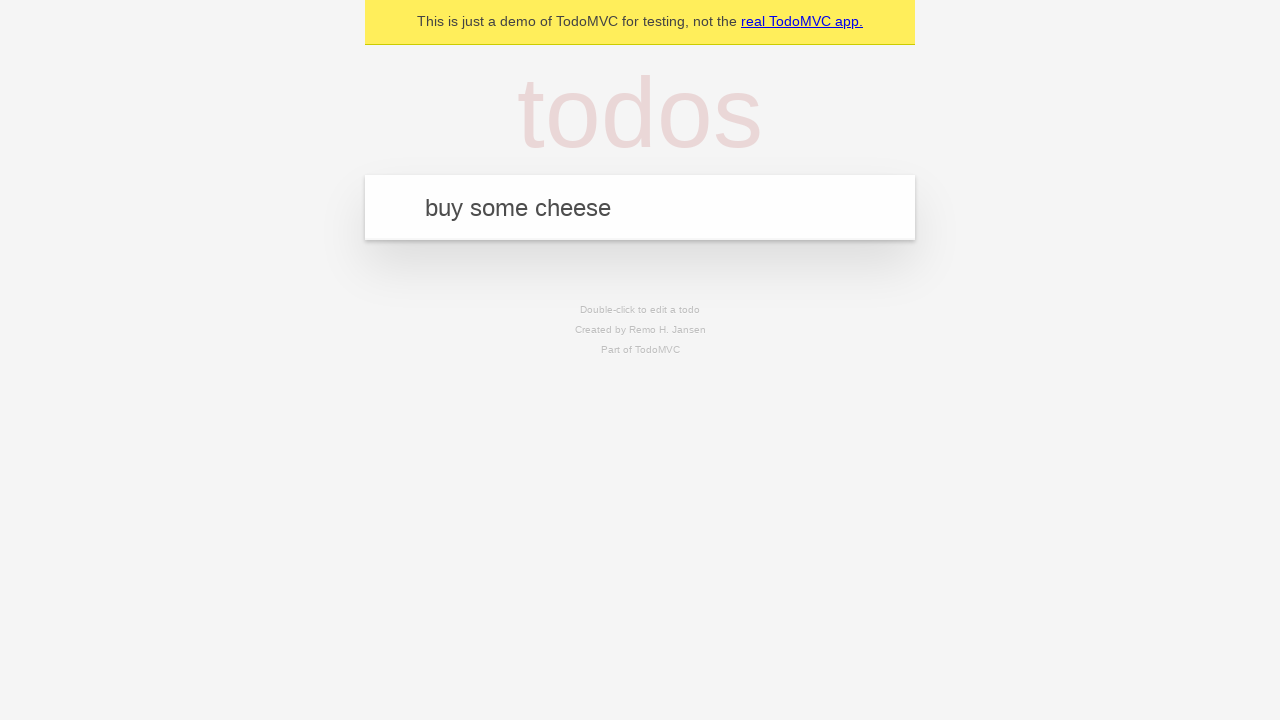

Pressed Enter to add first todo on internal:attr=[placeholder="What needs to be done?"i]
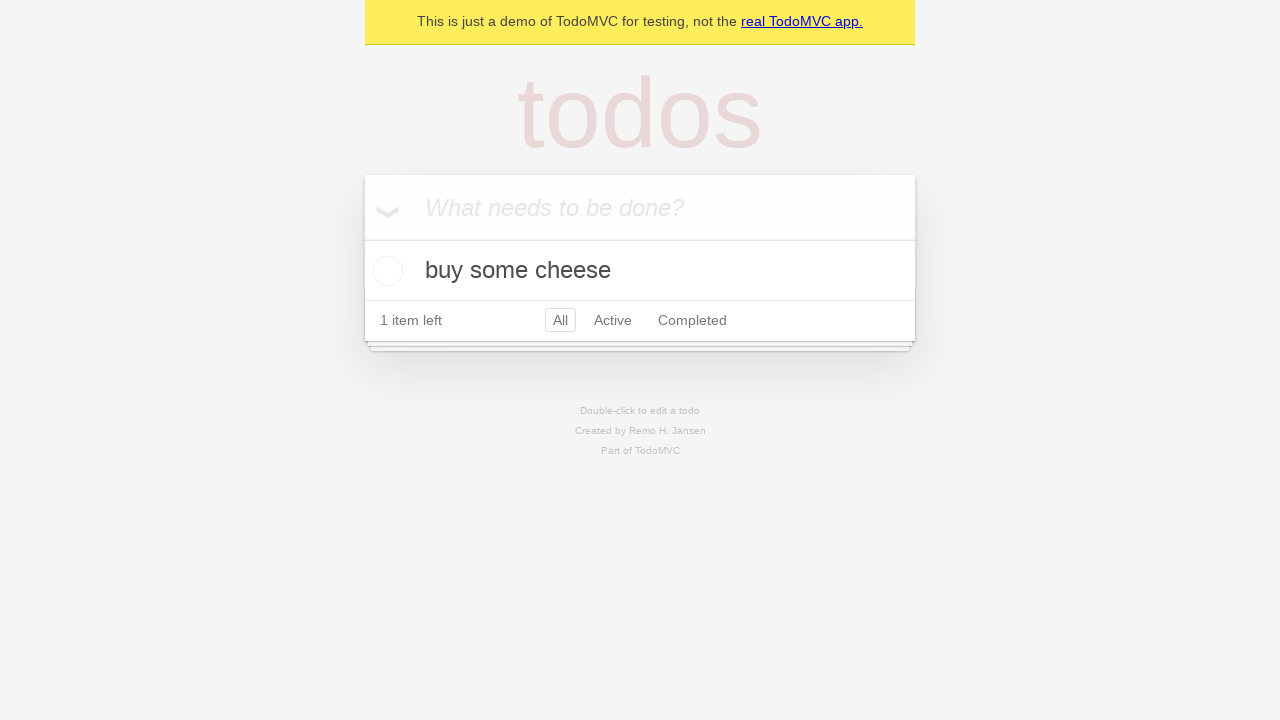

Filled todo input with 'feed the cat' on internal:attr=[placeholder="What needs to be done?"i]
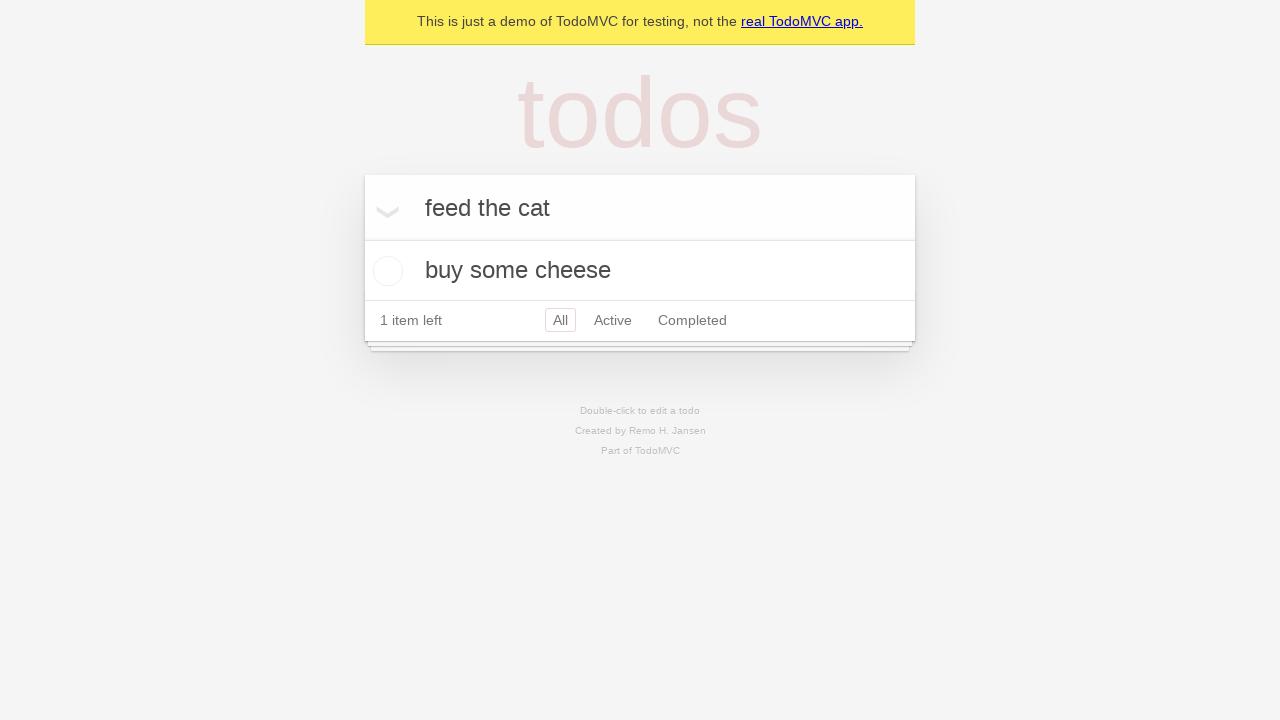

Pressed Enter to add second todo on internal:attr=[placeholder="What needs to be done?"i]
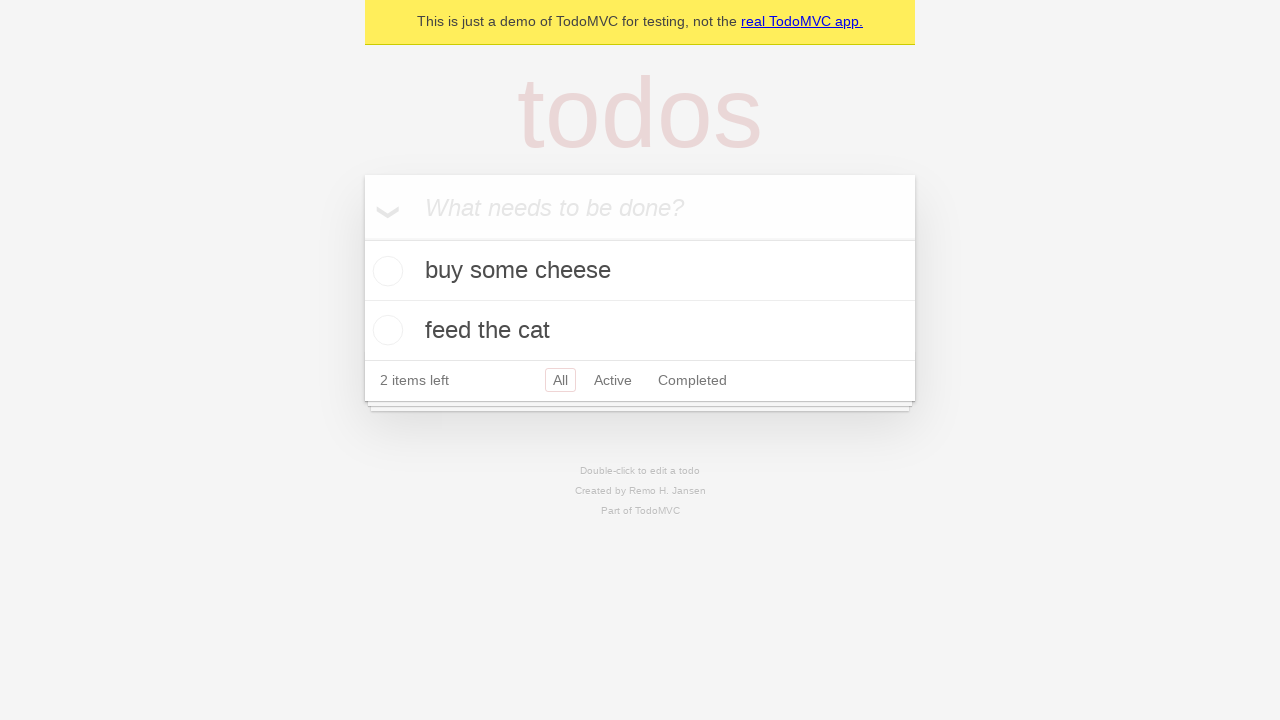

Filled todo input with 'book a doctors appointment' on internal:attr=[placeholder="What needs to be done?"i]
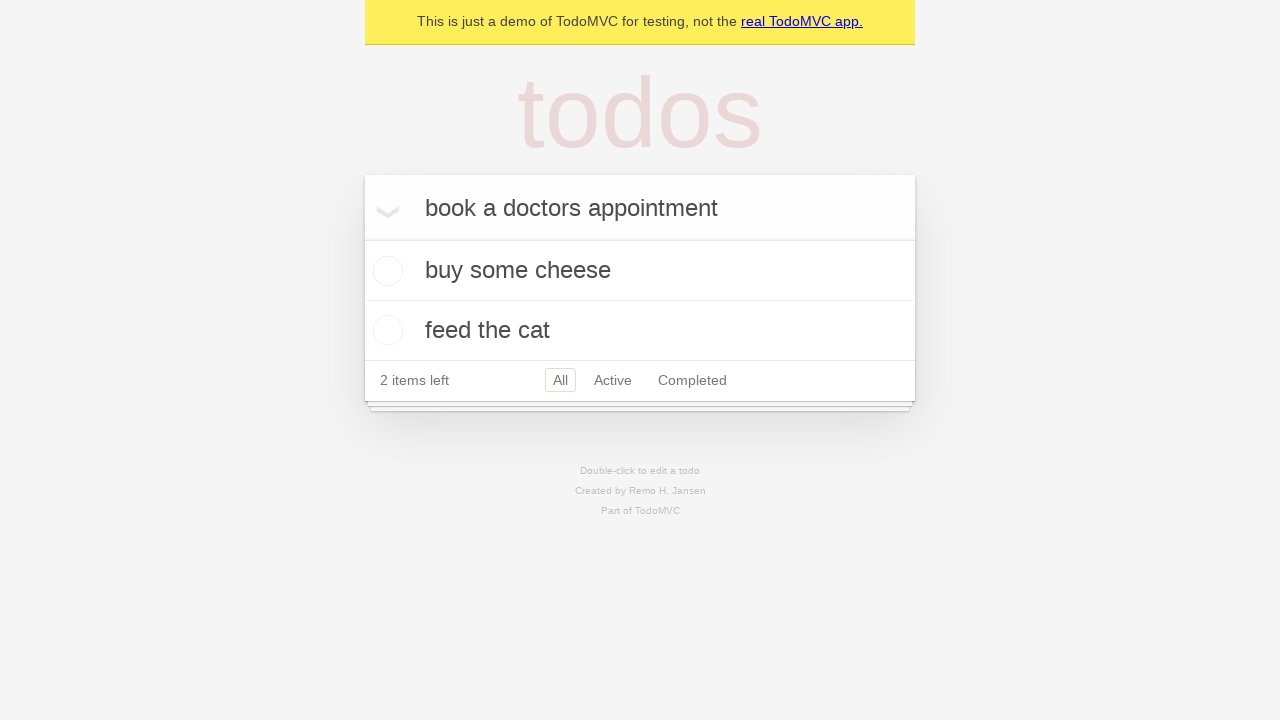

Pressed Enter to add third todo on internal:attr=[placeholder="What needs to be done?"i]
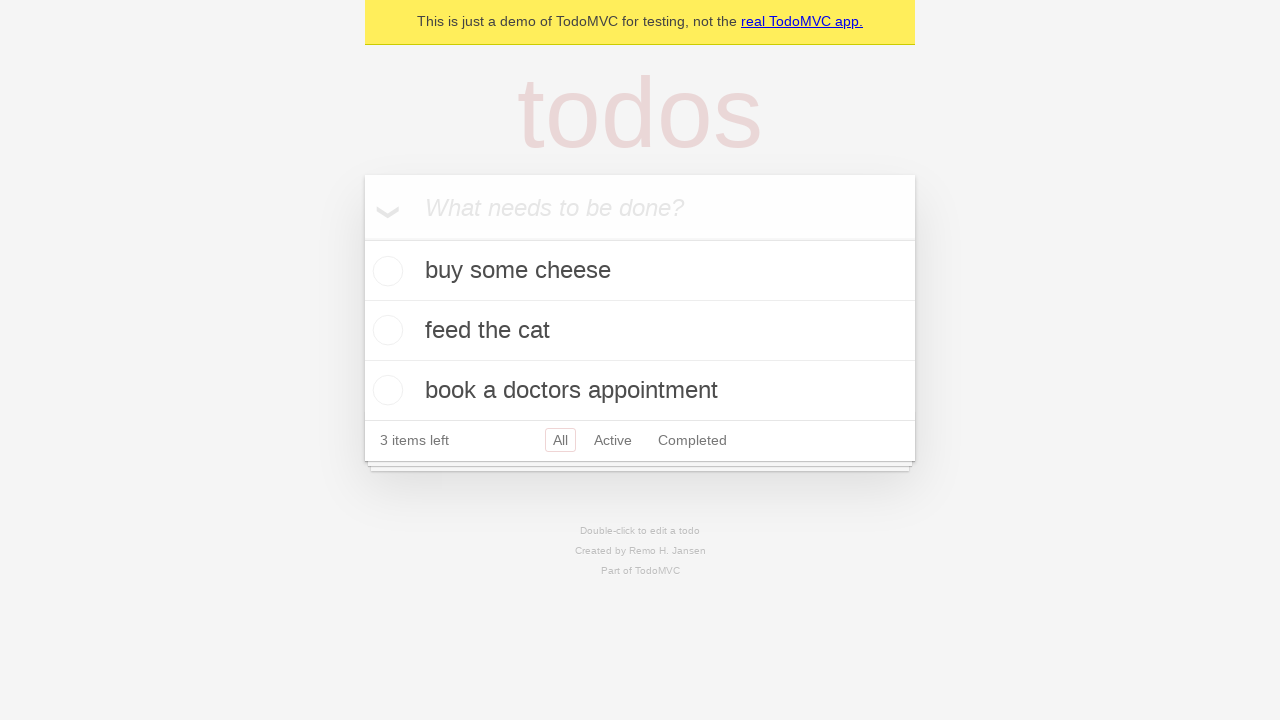

Checked 'Mark all as complete' checkbox at (362, 238) on internal:label="Mark all as complete"i
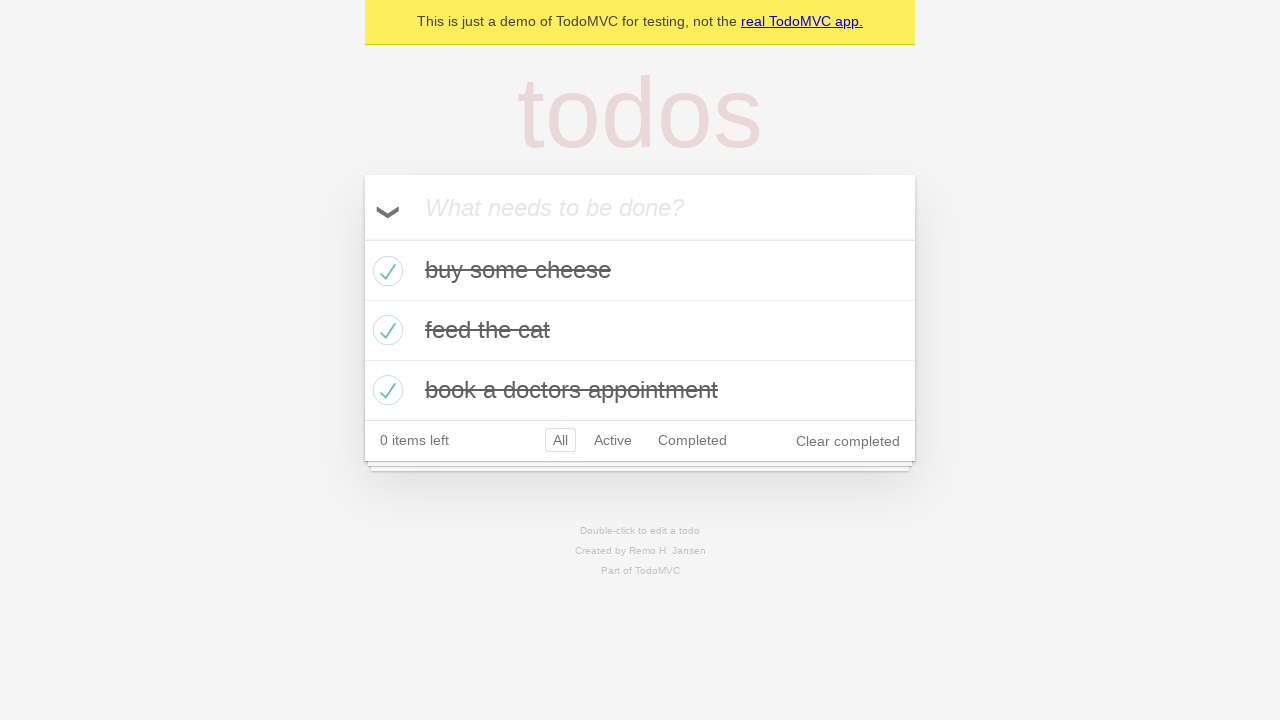

Unchecked first todo item at (385, 271) on internal:testid=[data-testid="todo-item"s] >> nth=0 >> internal:role=checkbox
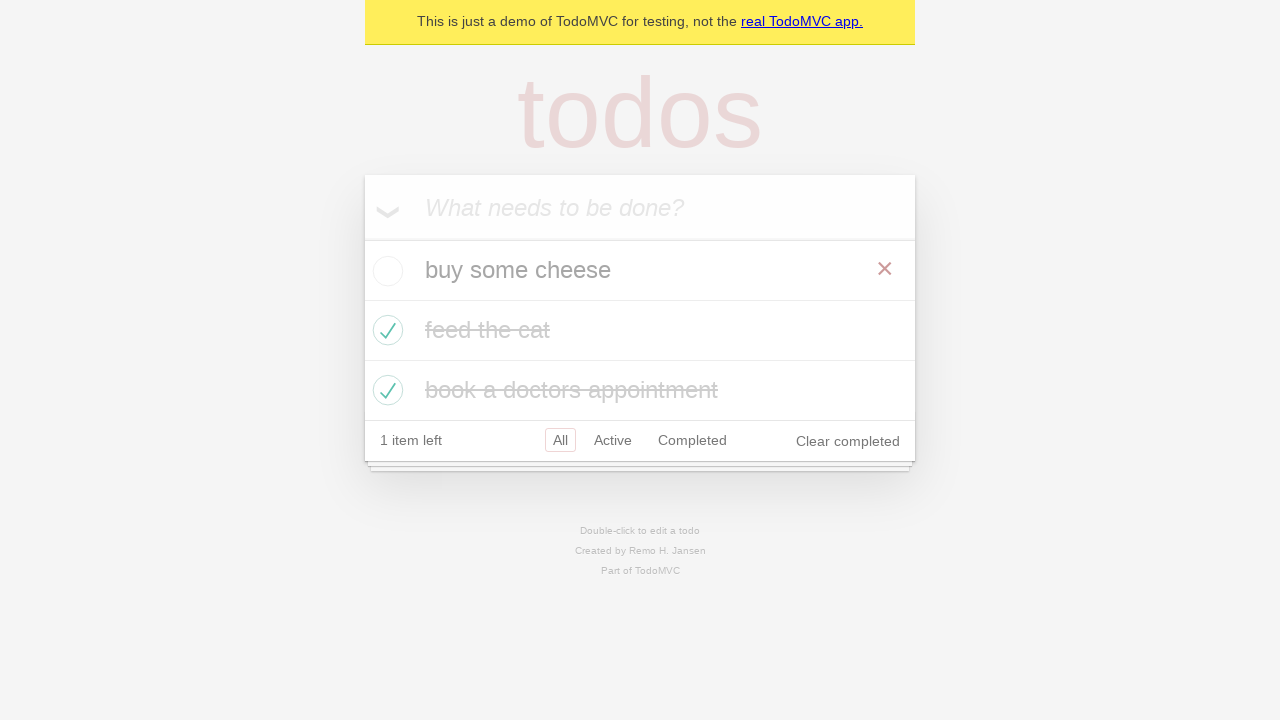

Checked first todo item again at (385, 271) on internal:testid=[data-testid="todo-item"s] >> nth=0 >> internal:role=checkbox
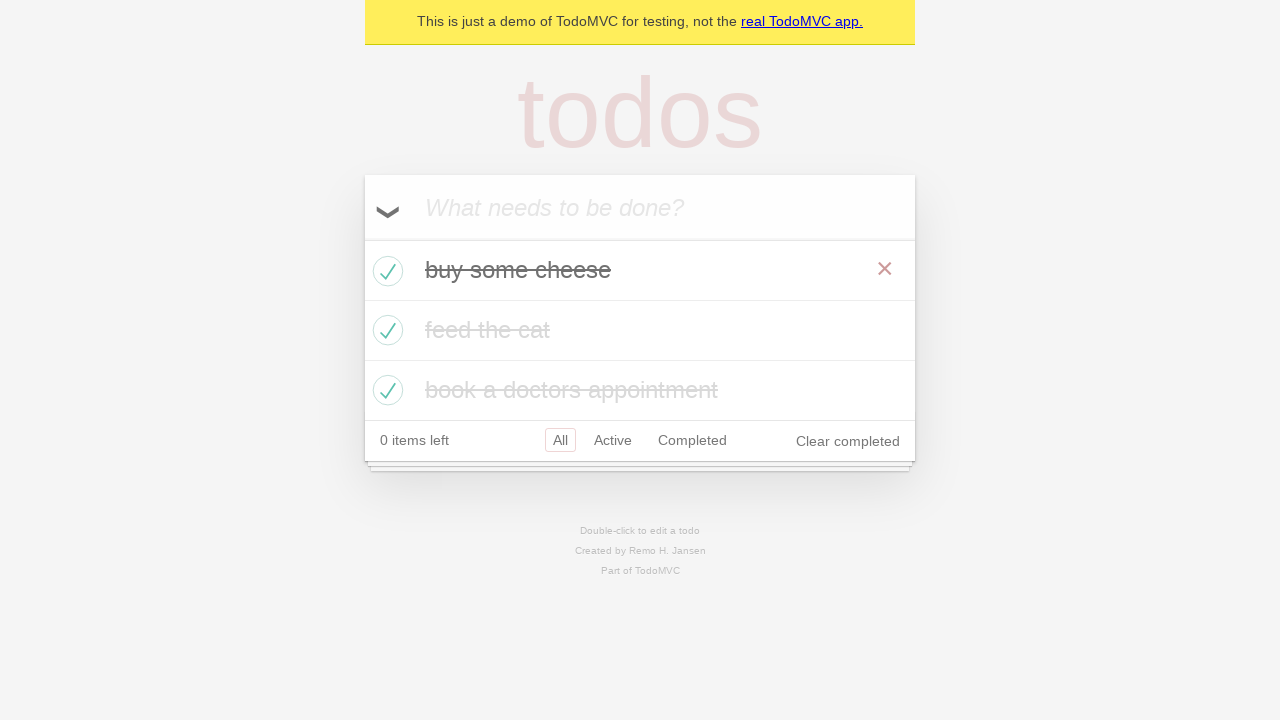

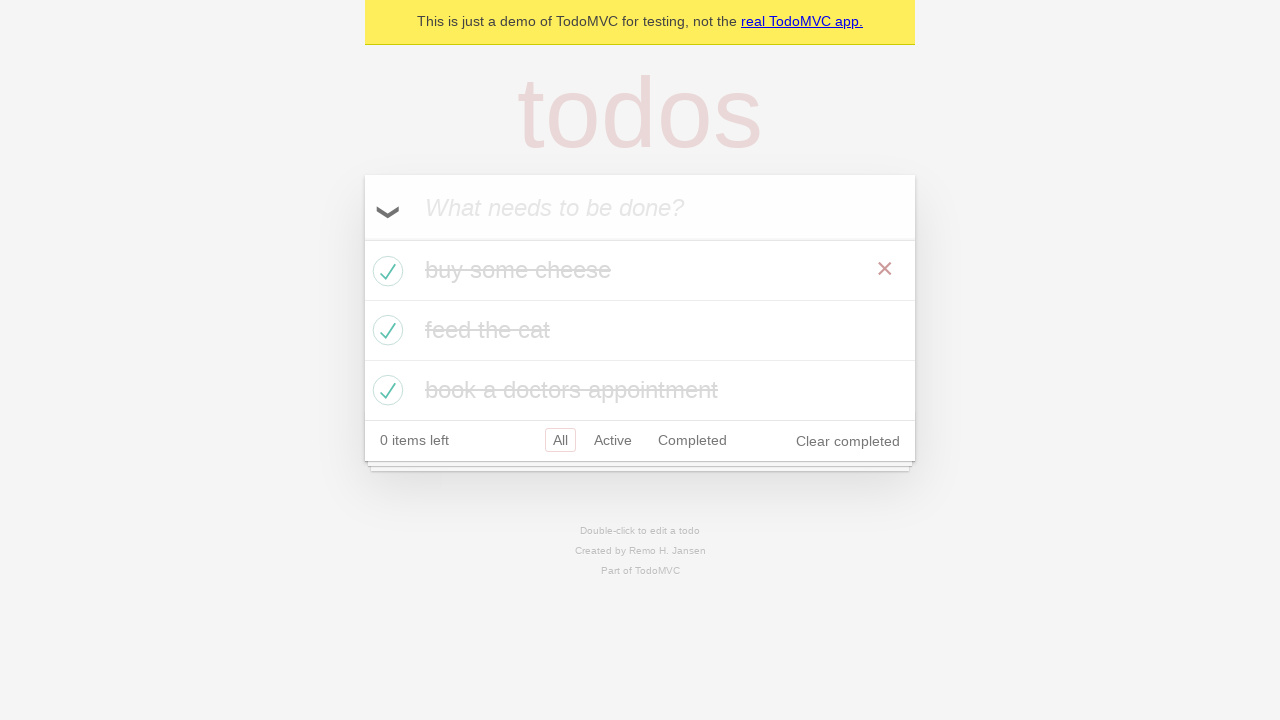